Tests the DemoQA practice form by navigating to the Forms section, filling out personal information fields (first name, last name, email, gender, phone number), and submitting the form to verify successful submission.

Starting URL: https://demoqa.com/

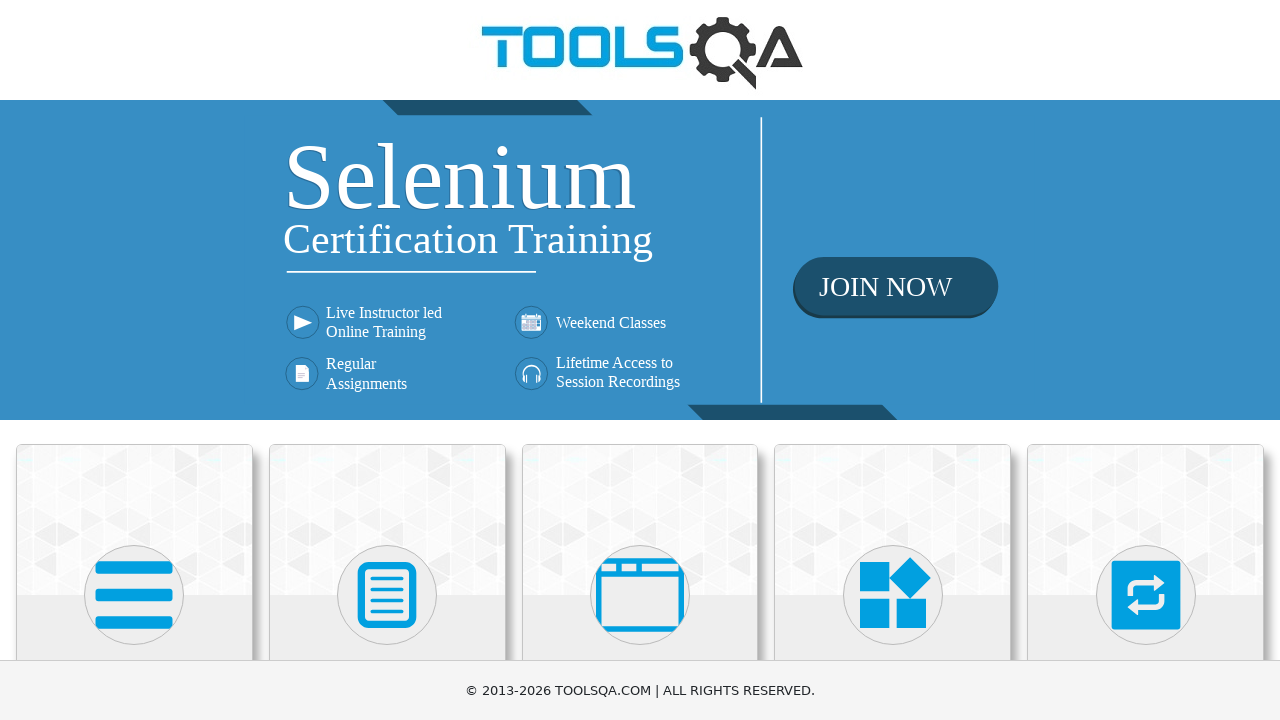

Clicked on Forms card to navigate to Forms section at (387, 360) on xpath=//h5[text()='Forms']
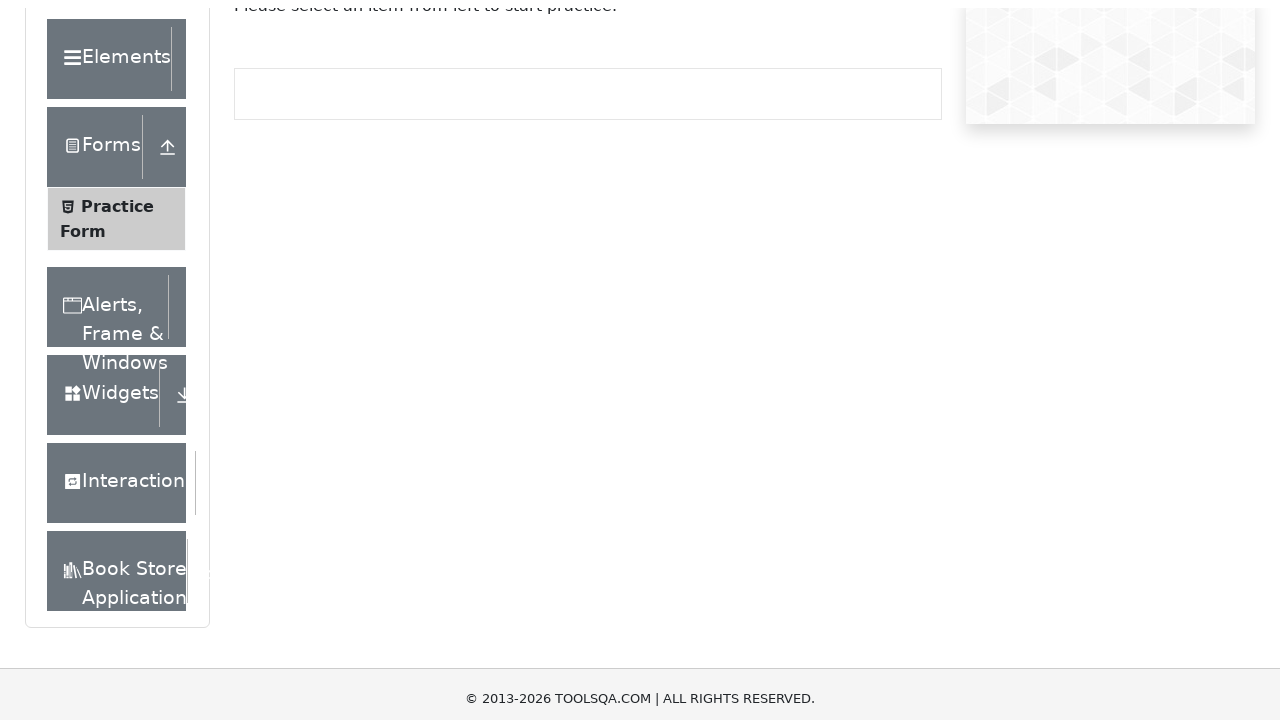

Clicked on Practice Form in the sidebar at (117, 336) on xpath=//span[text()='Practice Form']
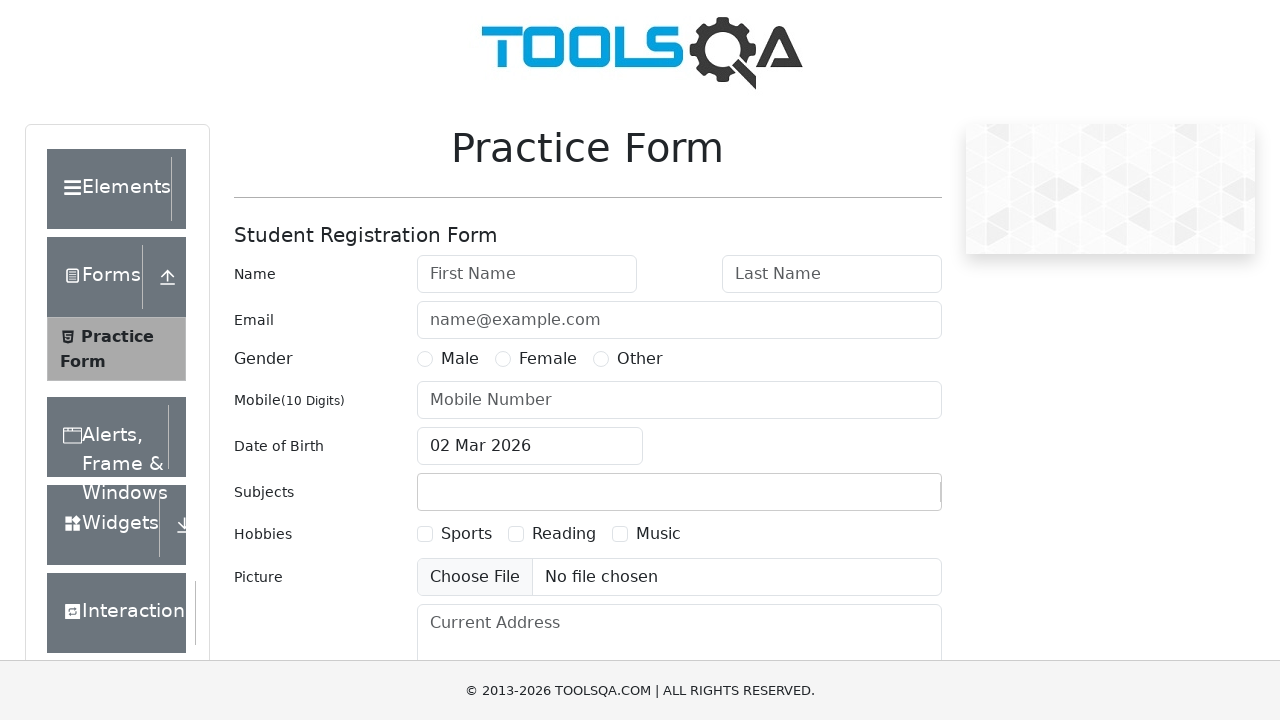

Filled first name field with 'ALEX' on #firstName
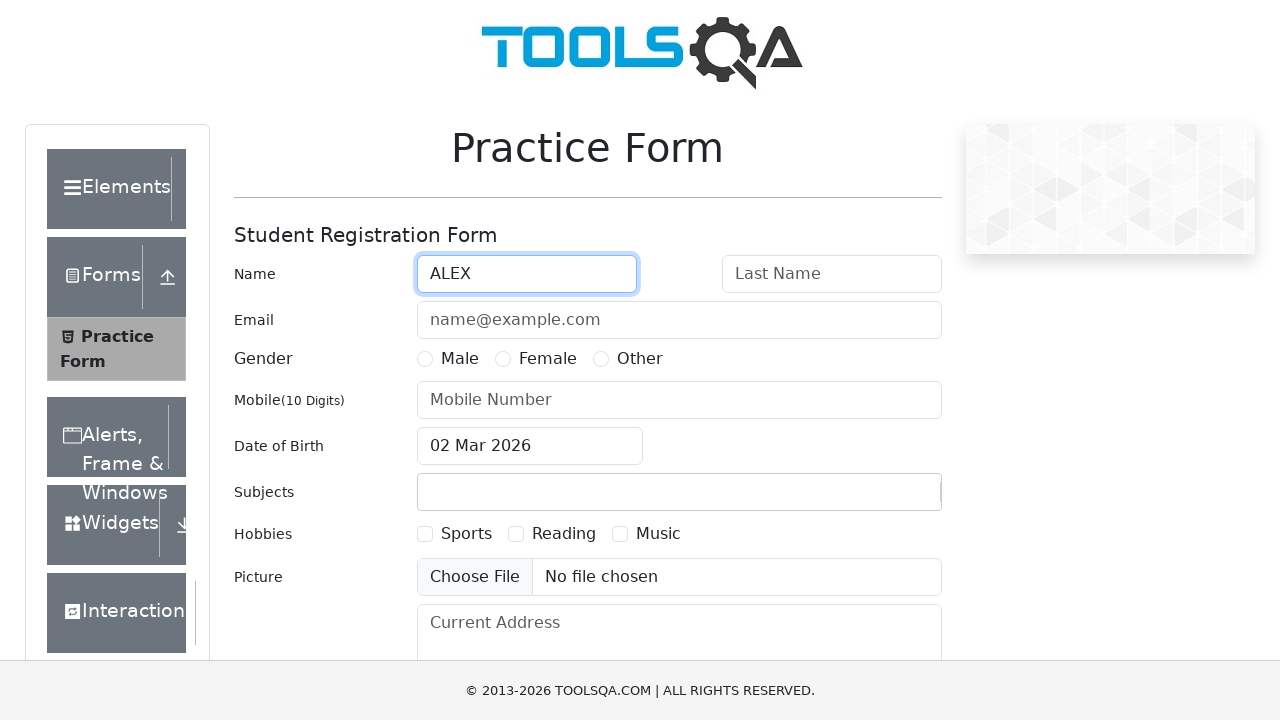

Filled last name field with 'IVANOV' on #lastName
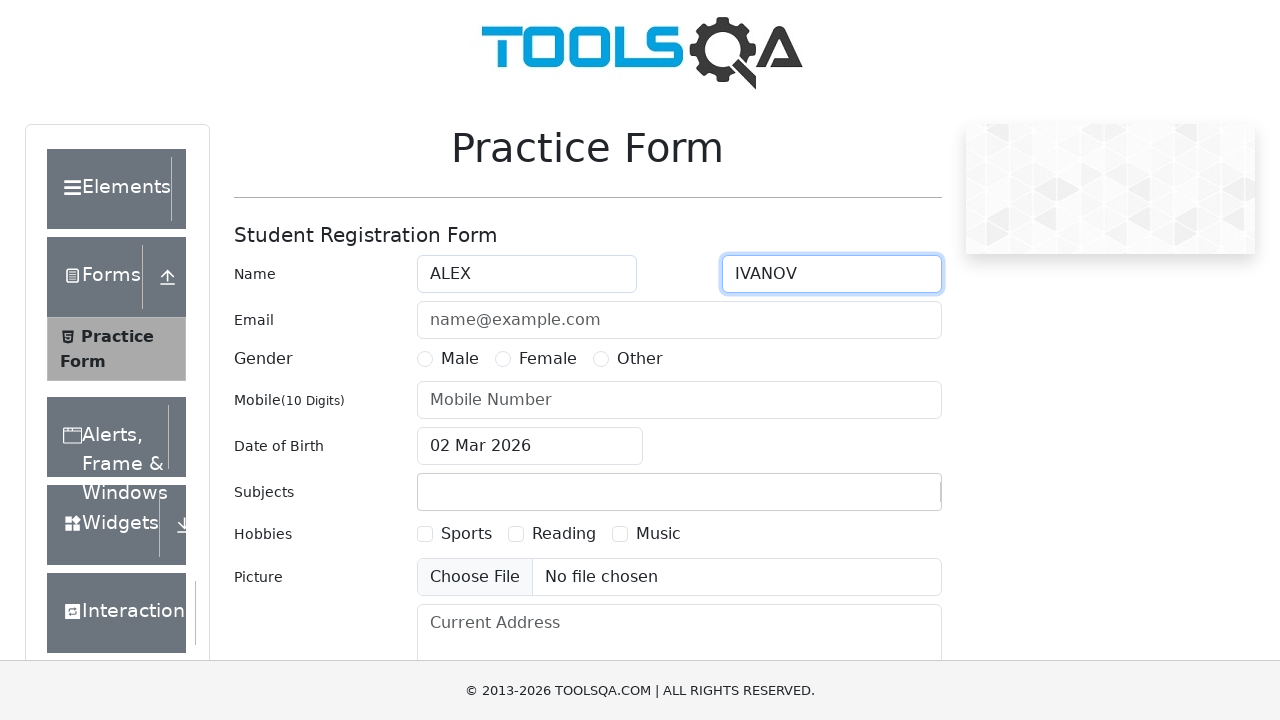

Filled email field with 'ALEX@IVANOV.COM' on #userEmail
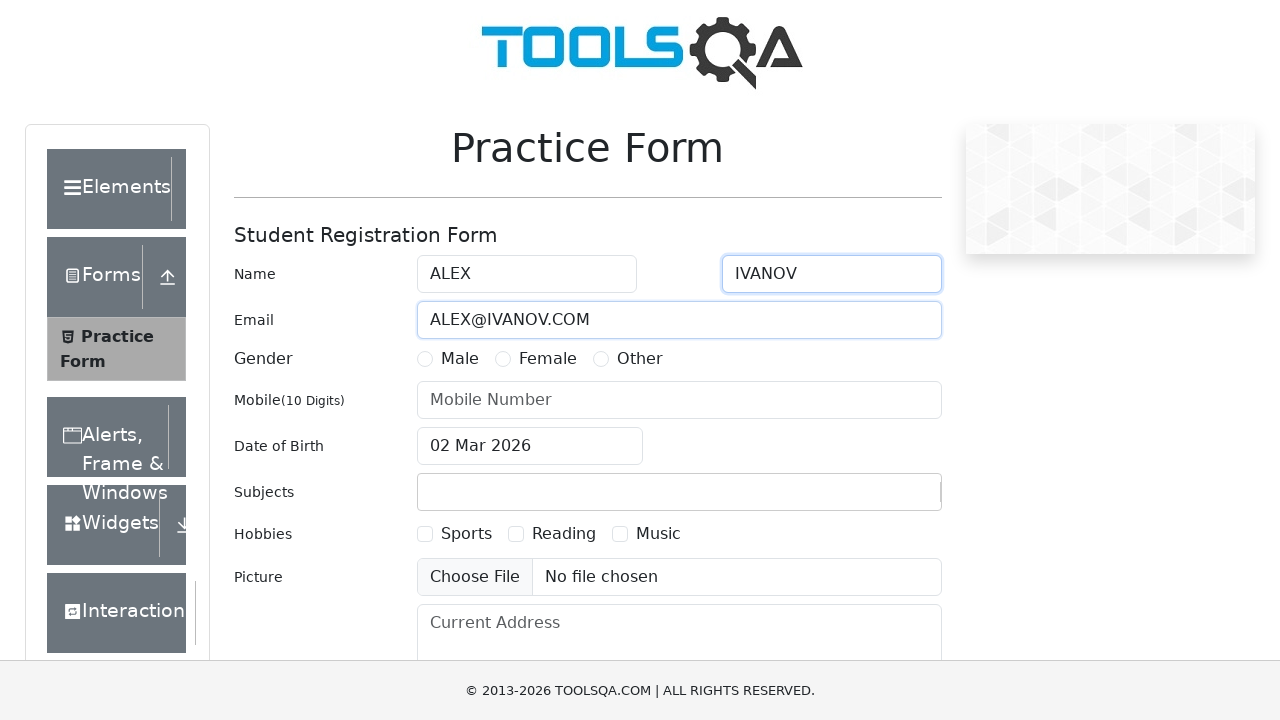

Selected gender option (Other) at (640, 359) on label[for='gender-radio-3']
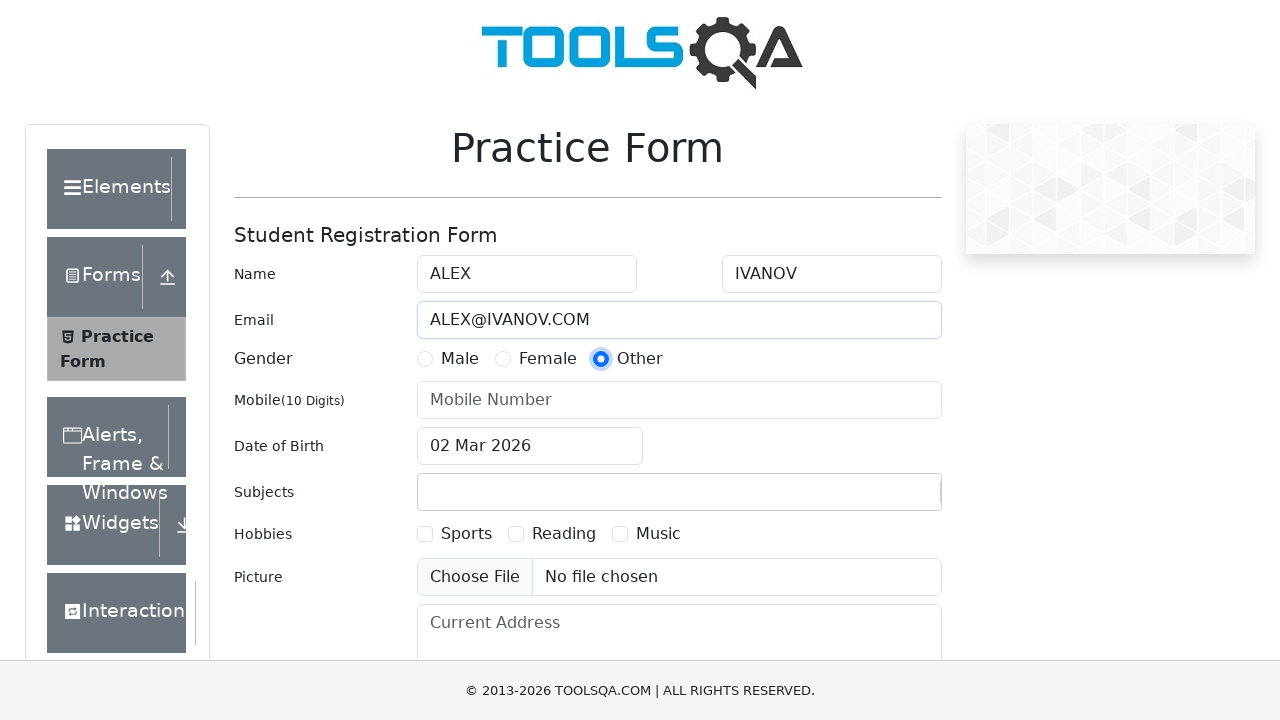

Filled phone number field with '1234567890' on #userNumber
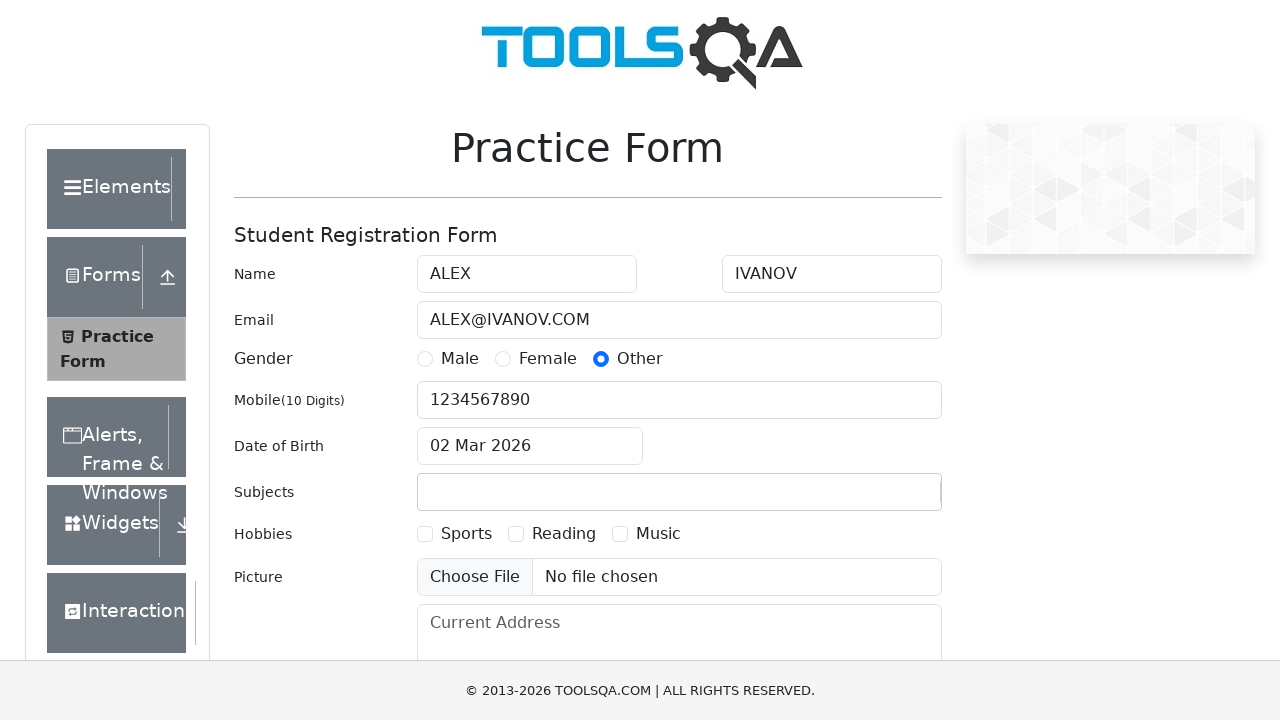

Scrolled to bottom of page
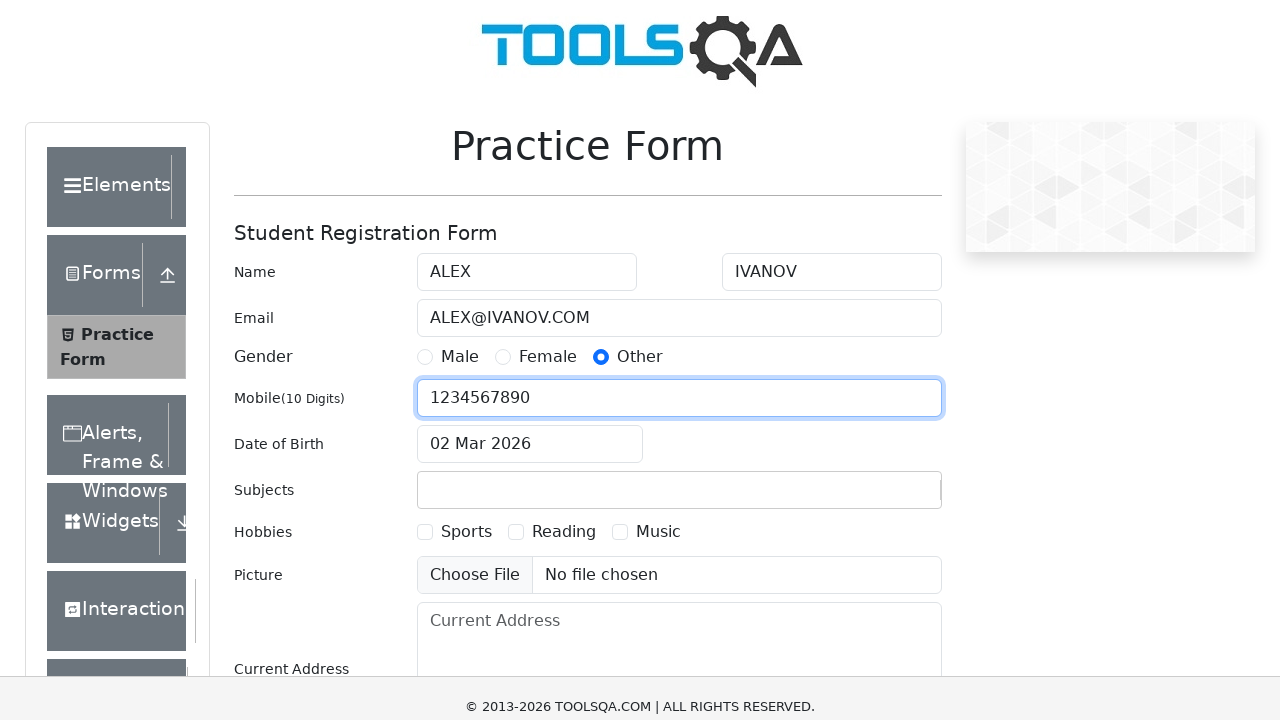

Clicked submit button to submit the form at (885, 499) on #submit
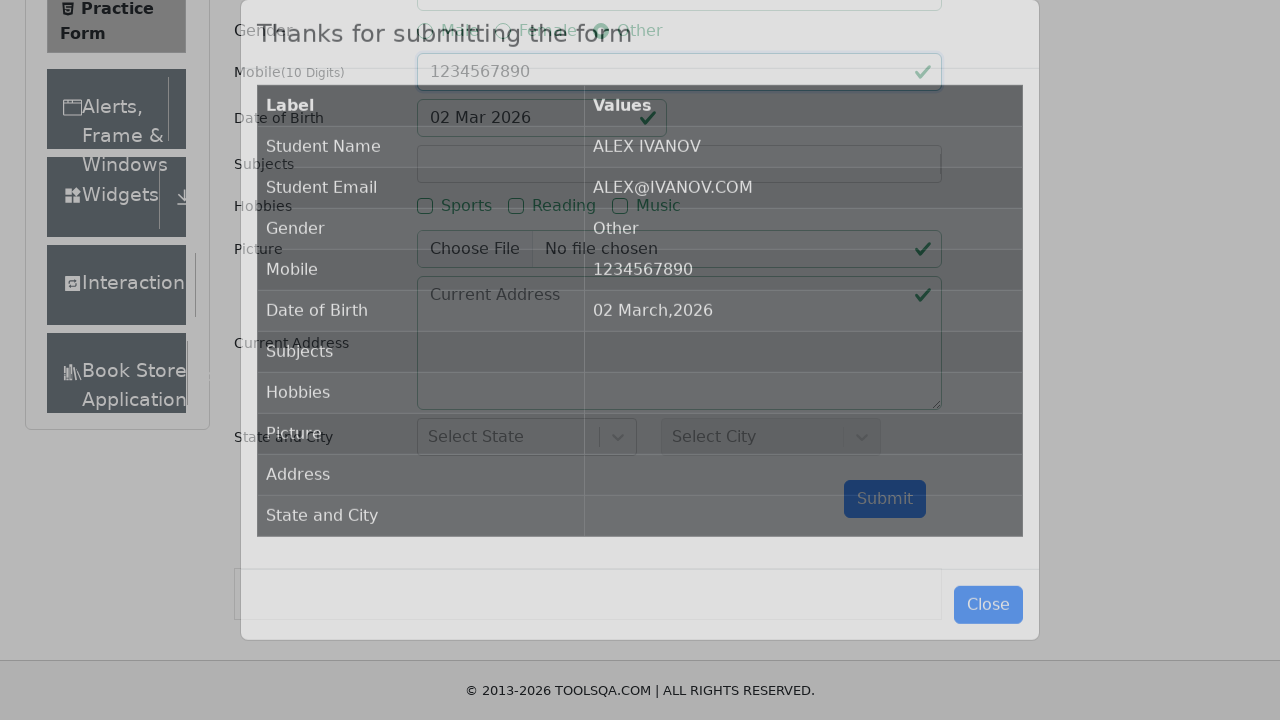

Form submission successful - confirmation modal appeared
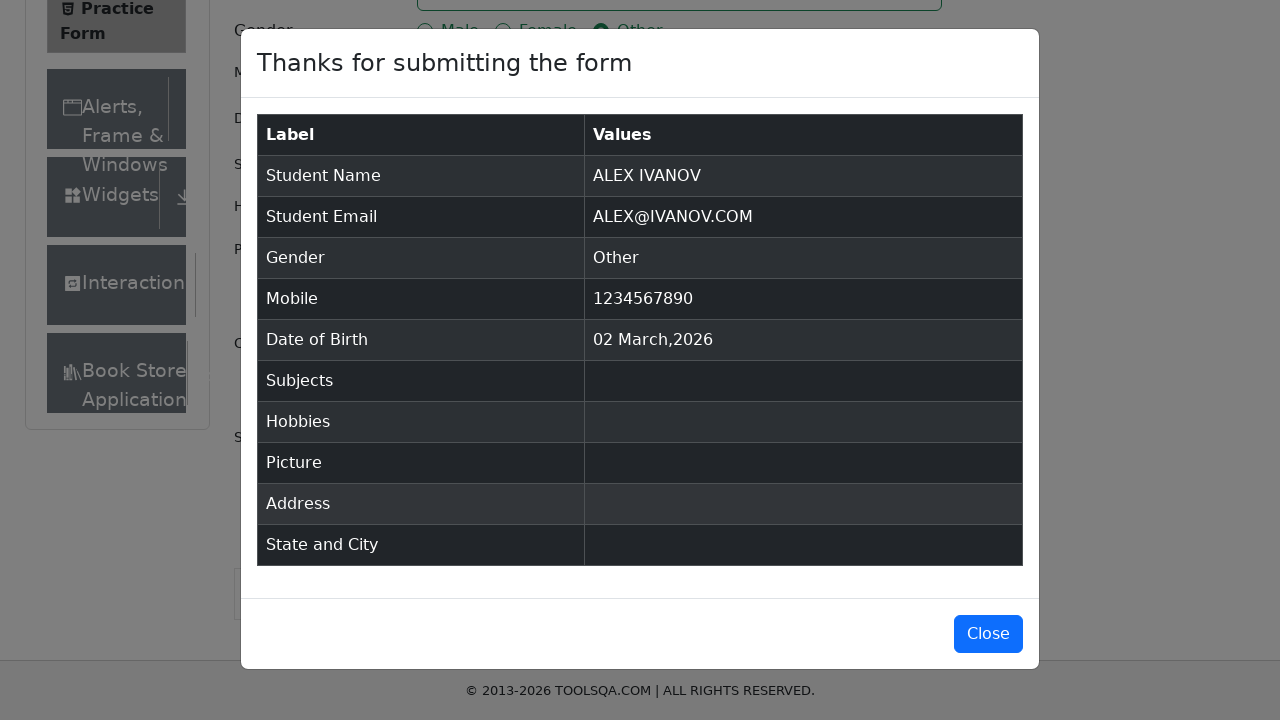

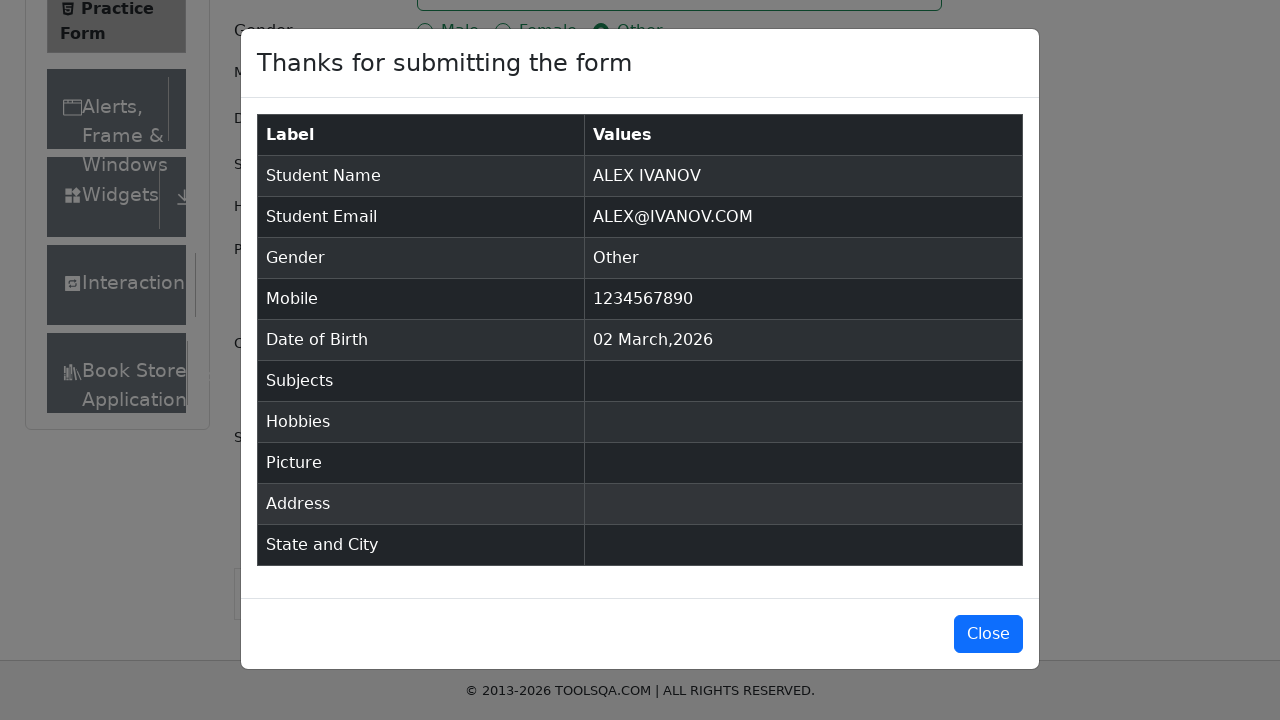